Tests product search and checkout flow by searching for "ca", adding Cashews to cart, proceeding to checkout, and placing an order.

Starting URL: https://rahulshettyacademy.com/seleniumPractise/#/

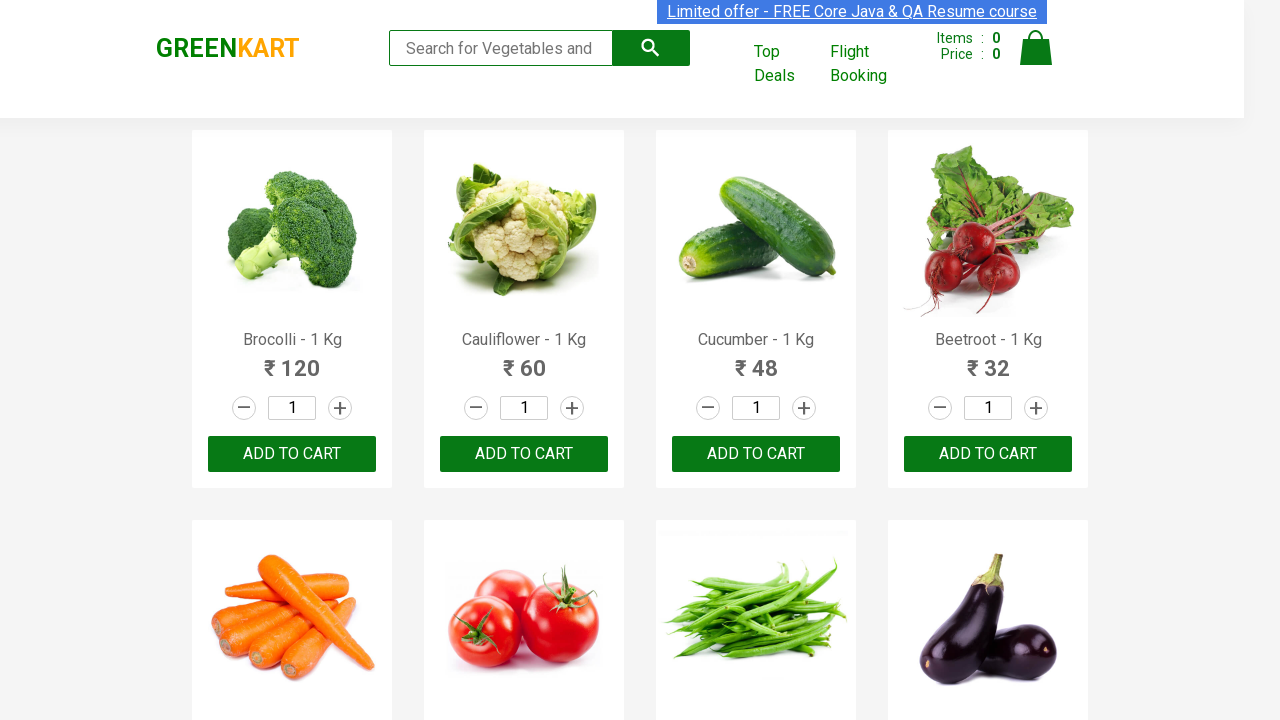

Filled search field with 'ca' on input.search-keyword
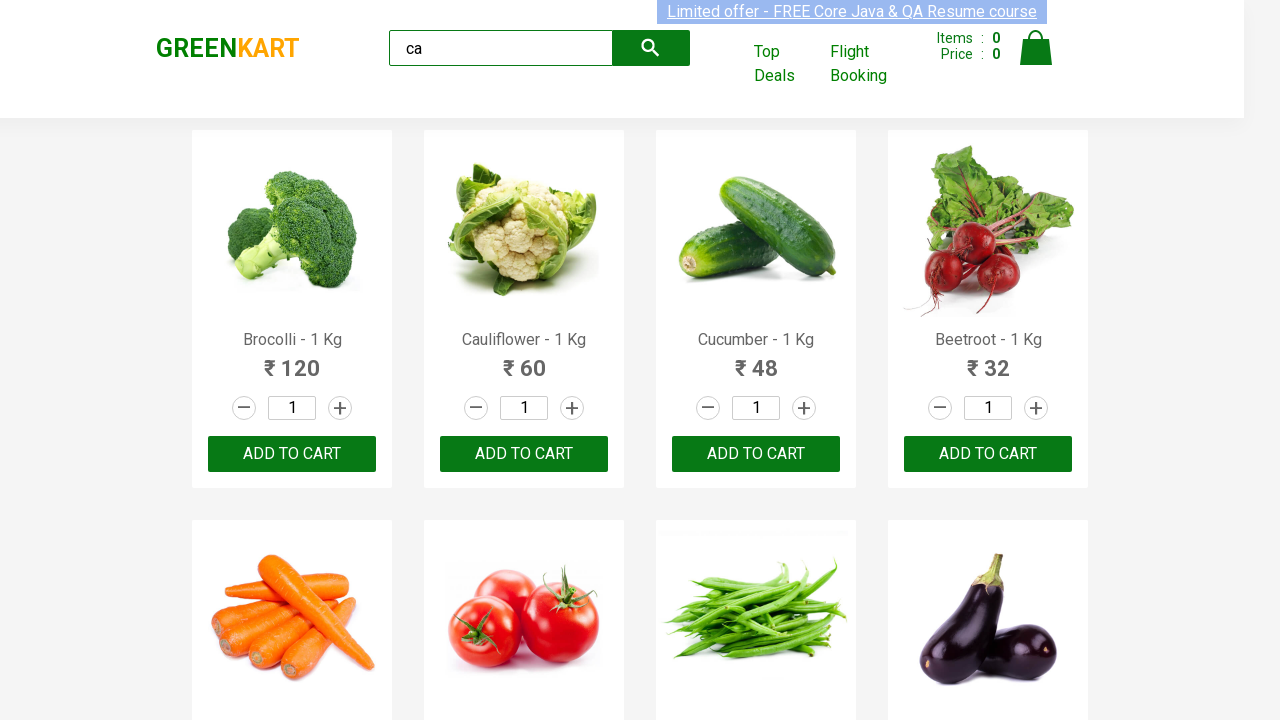

Waited 2 seconds for search results to load
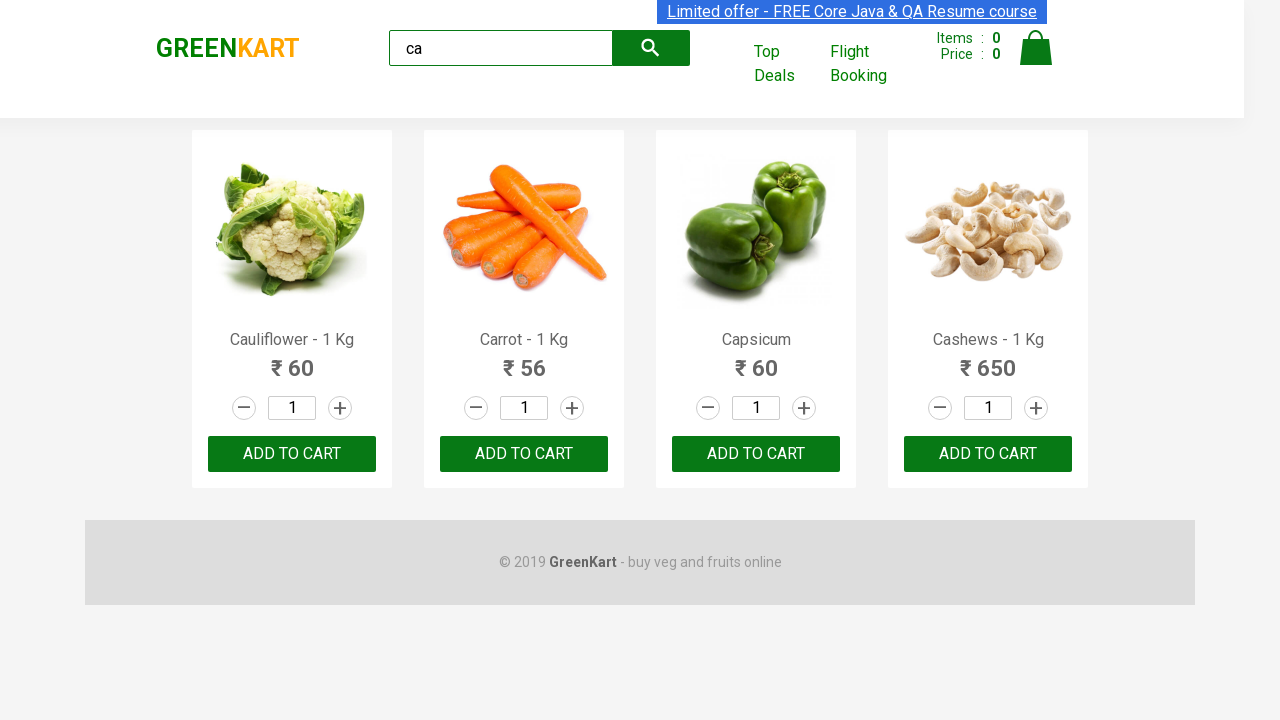

Found and clicked 'Add to Cart' button for Cashews product at (988, 454) on .products .product >> nth=3 >> button
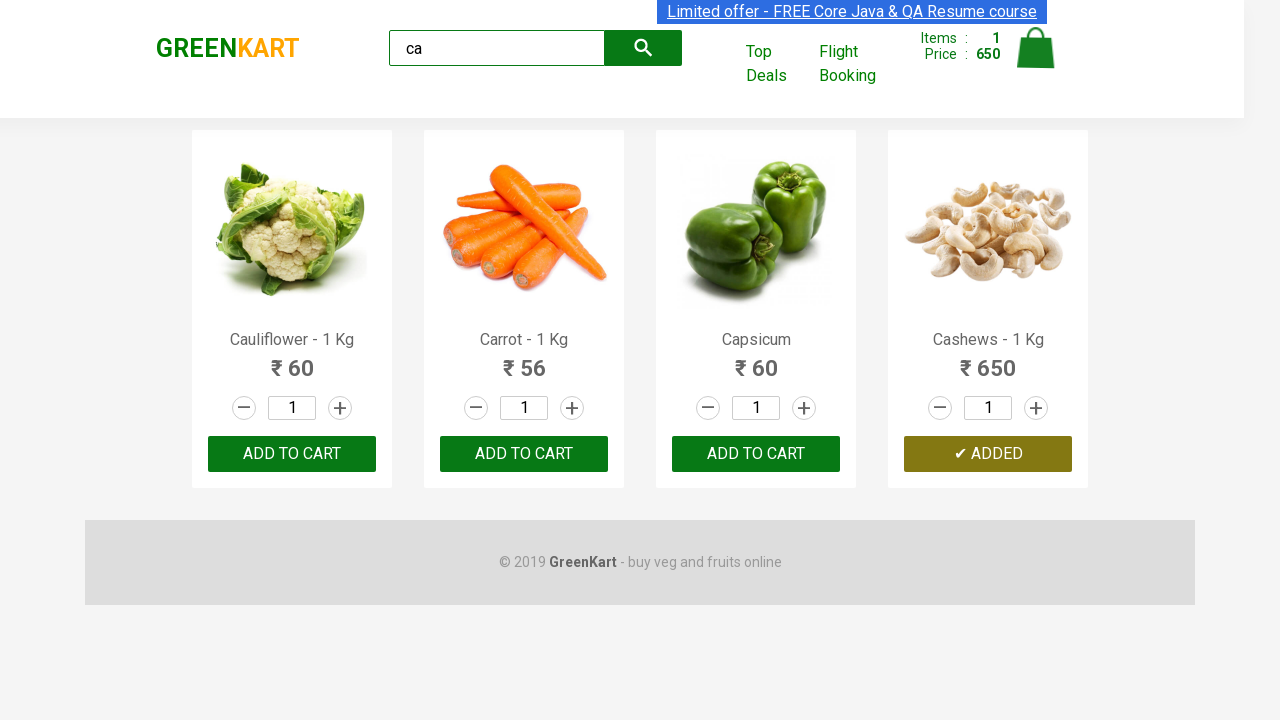

Clicked cart icon to view shopping cart at (1036, 48) on .cart-icon > img
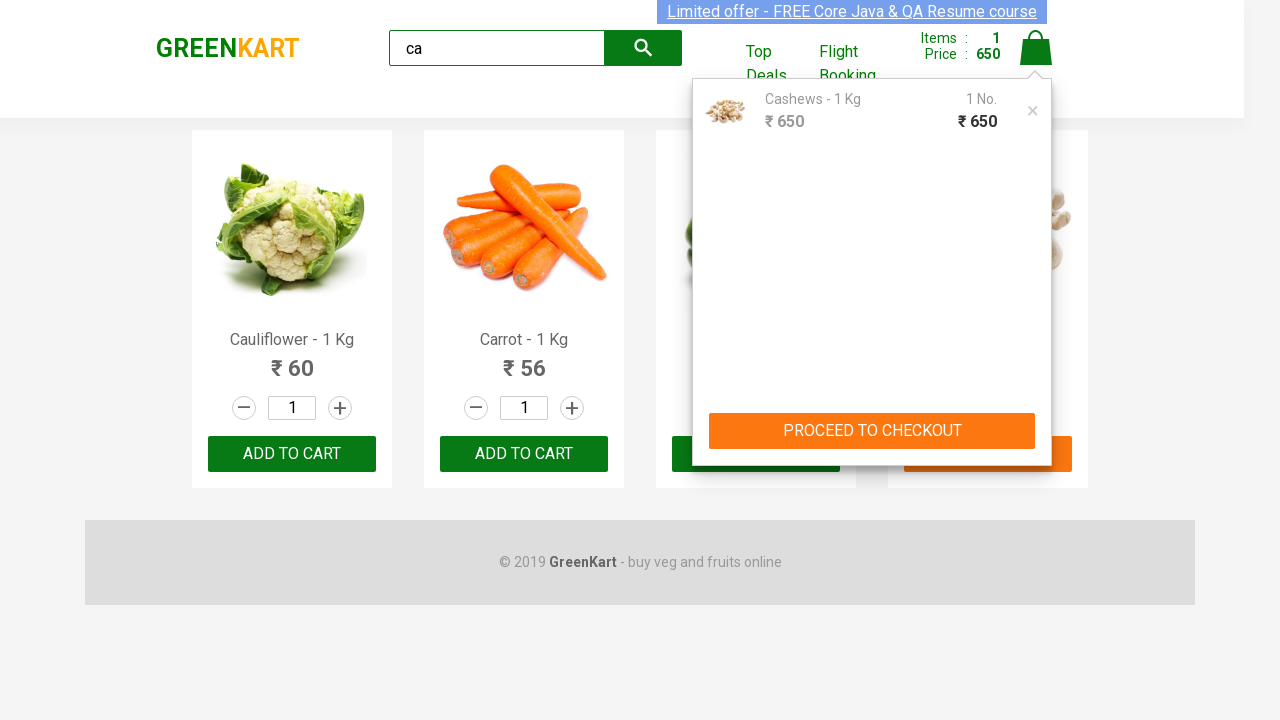

Clicked 'PROCEED TO CHECKOUT' button at (872, 431) on text=PROCEED TO CHECKOUT
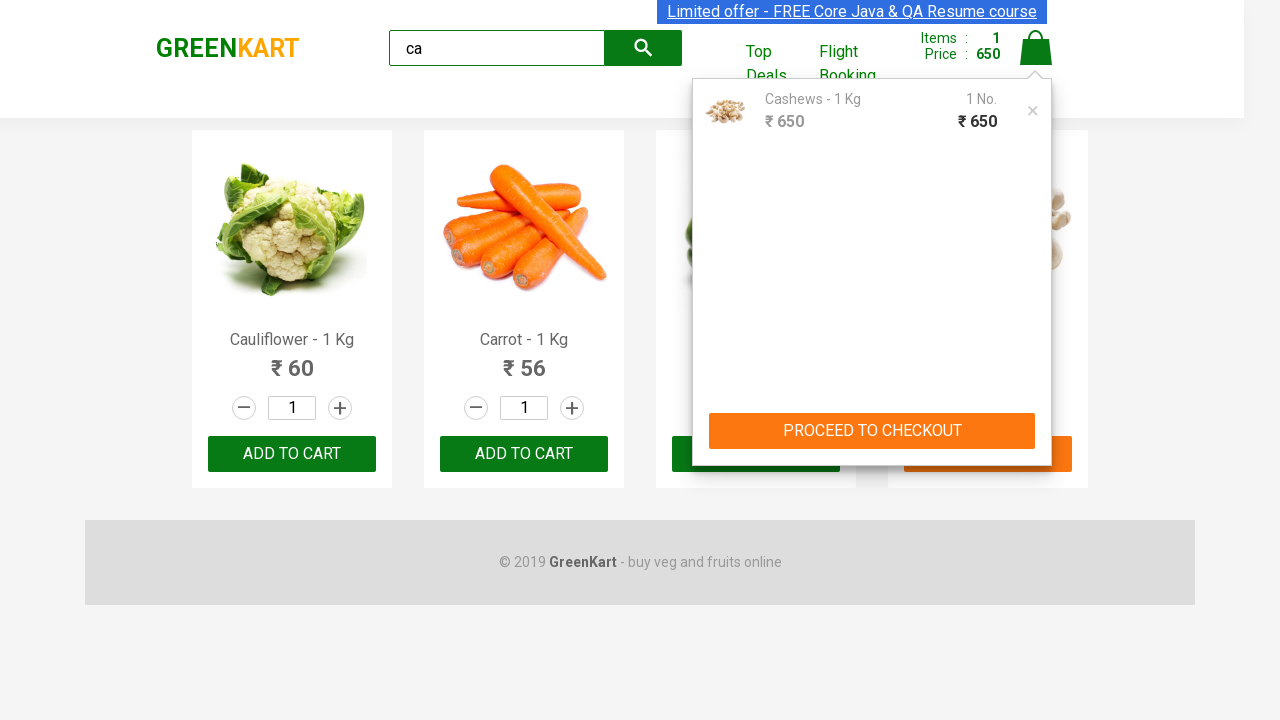

Clicked 'Place Order' button to complete purchase at (1036, 420) on text=Place Order
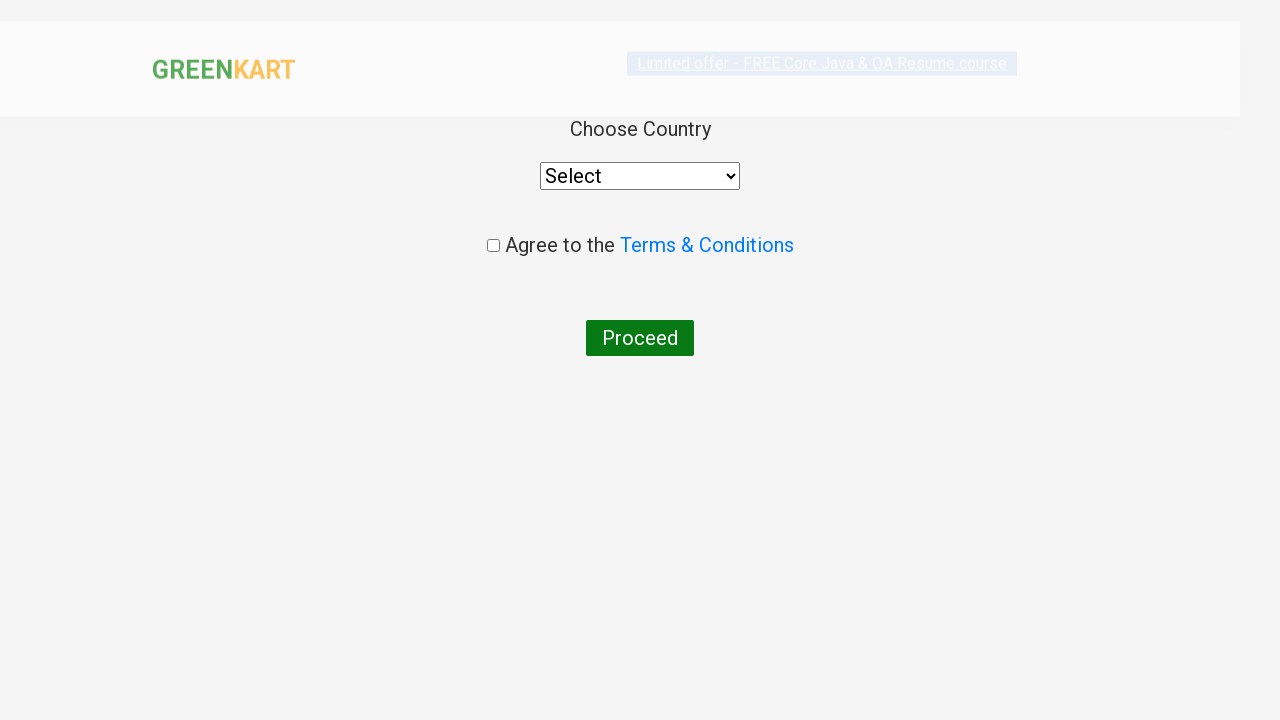

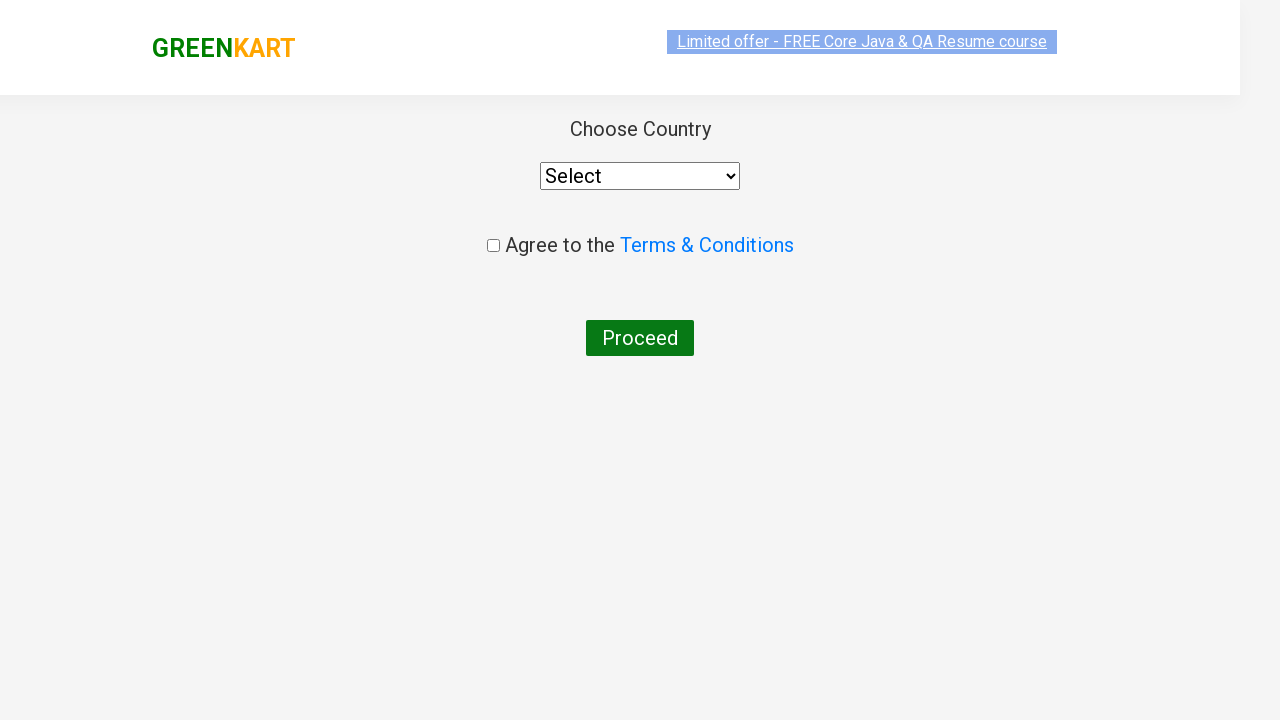